Tests implicit wait functionality by clicking a button and waiting for a message element to appear

Starting URL: https://dgotlieb.github.io/Selenium/synchronization.html

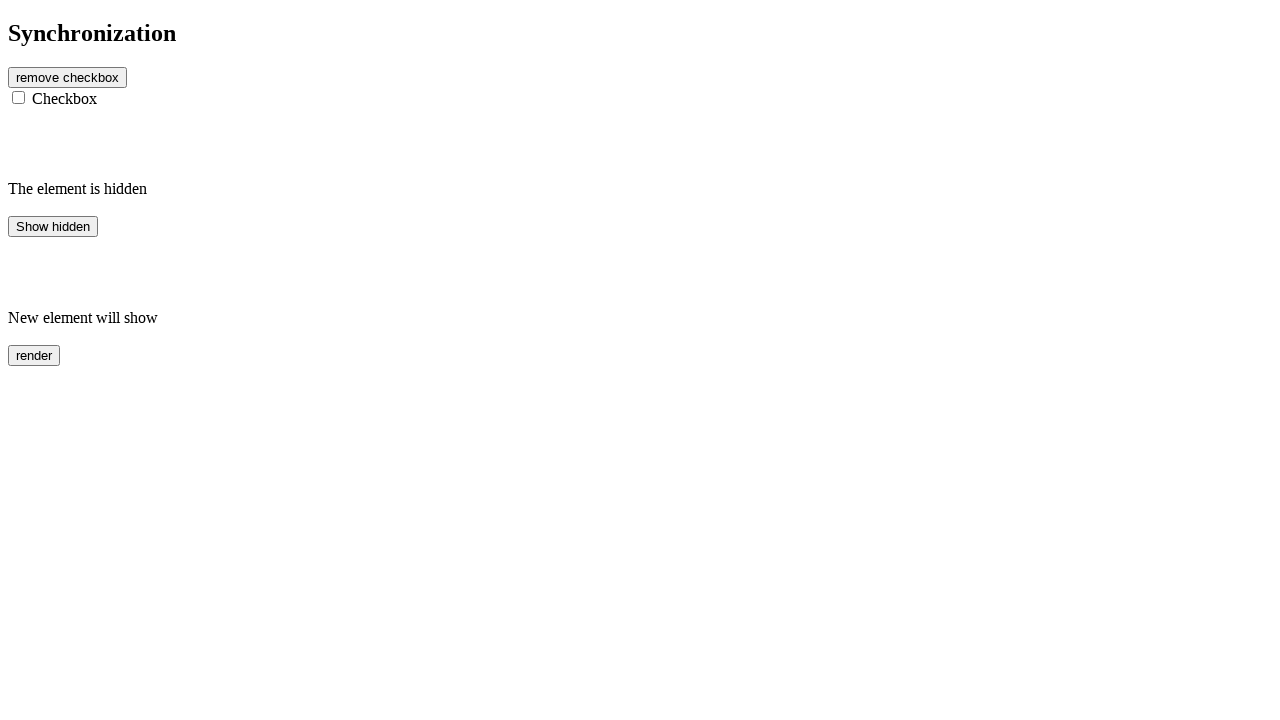

Navigated to synchronization test page
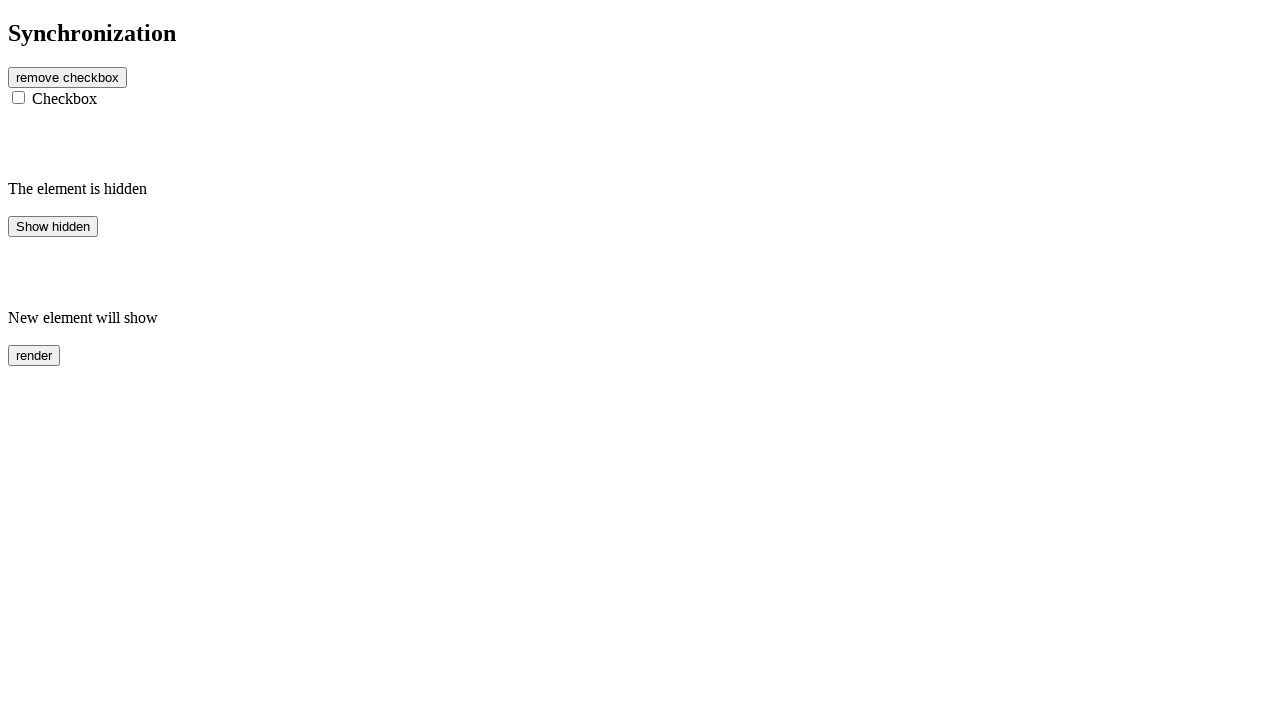

Clicked button to trigger delayed message element at (68, 77) on #btn
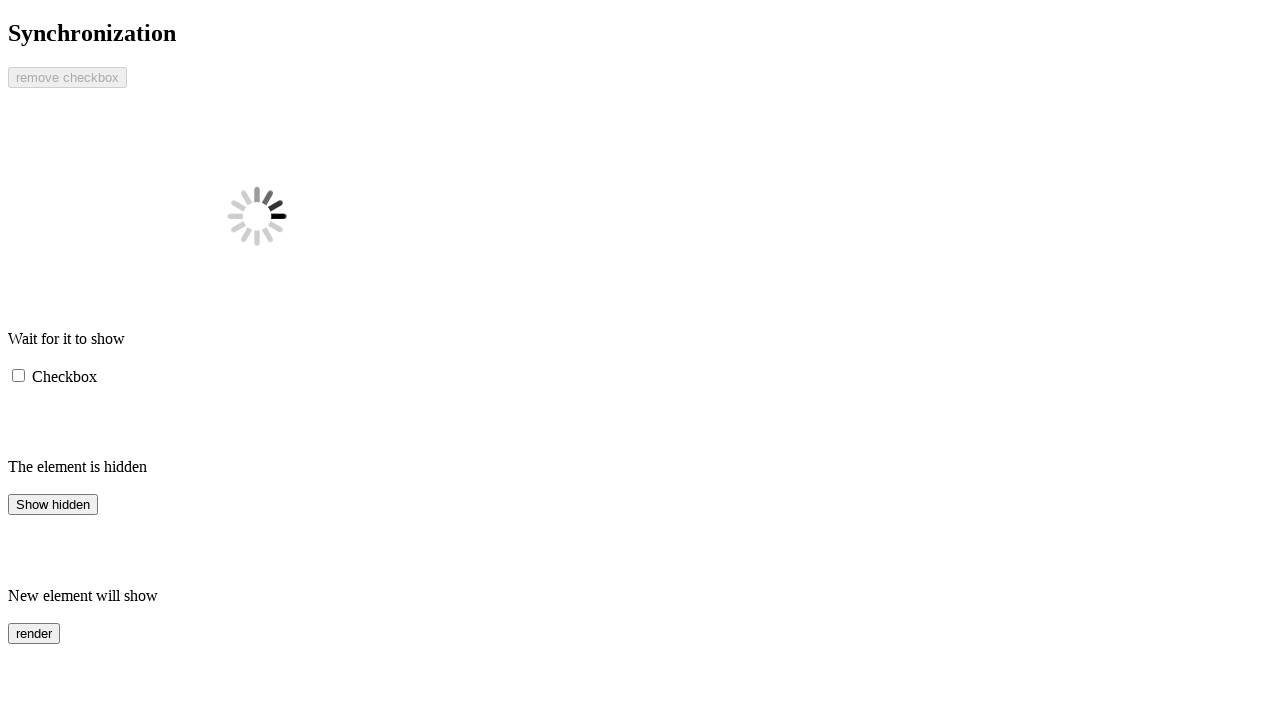

Message element appeared after implicit wait
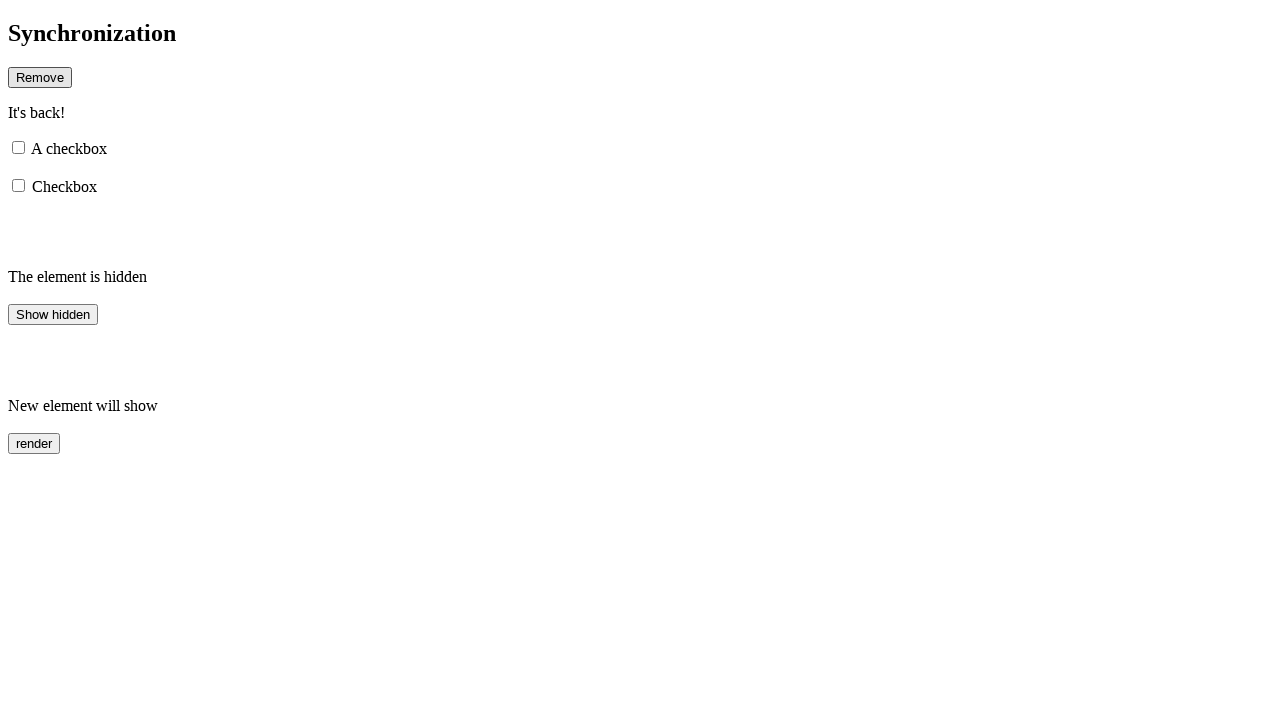

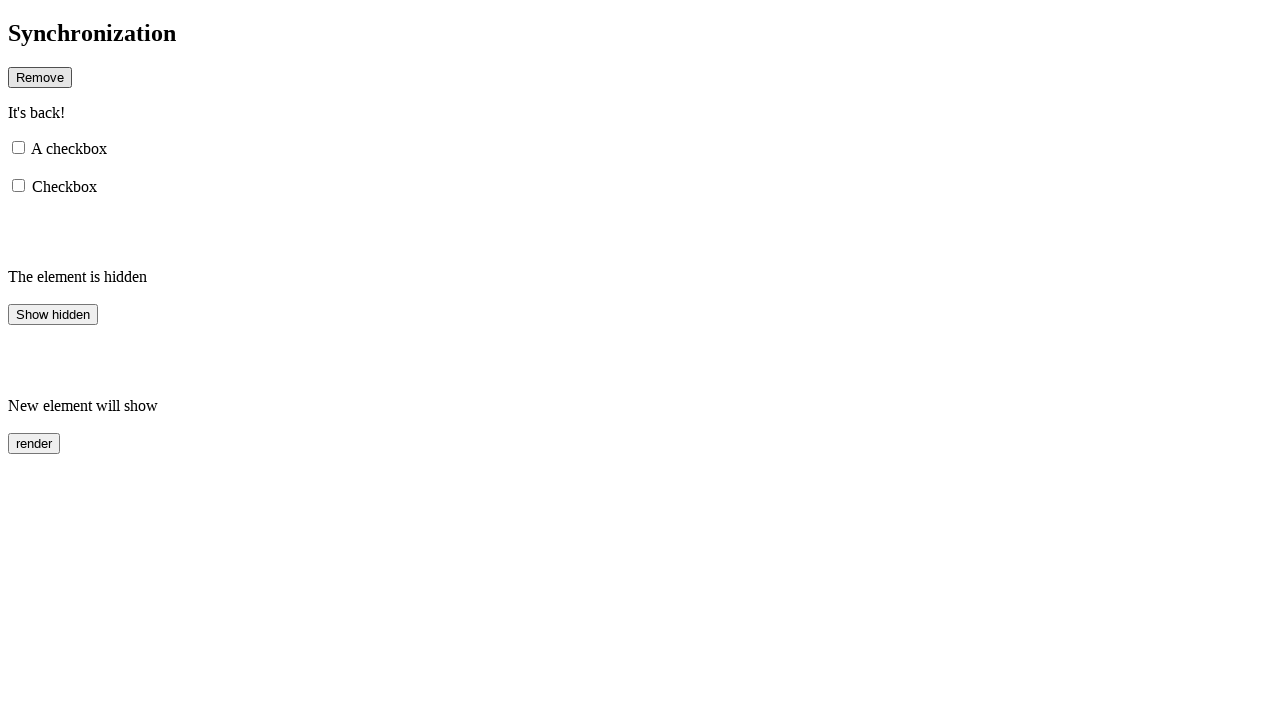